Tests various checkbox interactions including basic checkbox, notification checkbox, favorite language selection, tri-state checkbox, toggle switch, and multi-select checkboxes

Starting URL: https://leafground.com/checkbox.xhtml

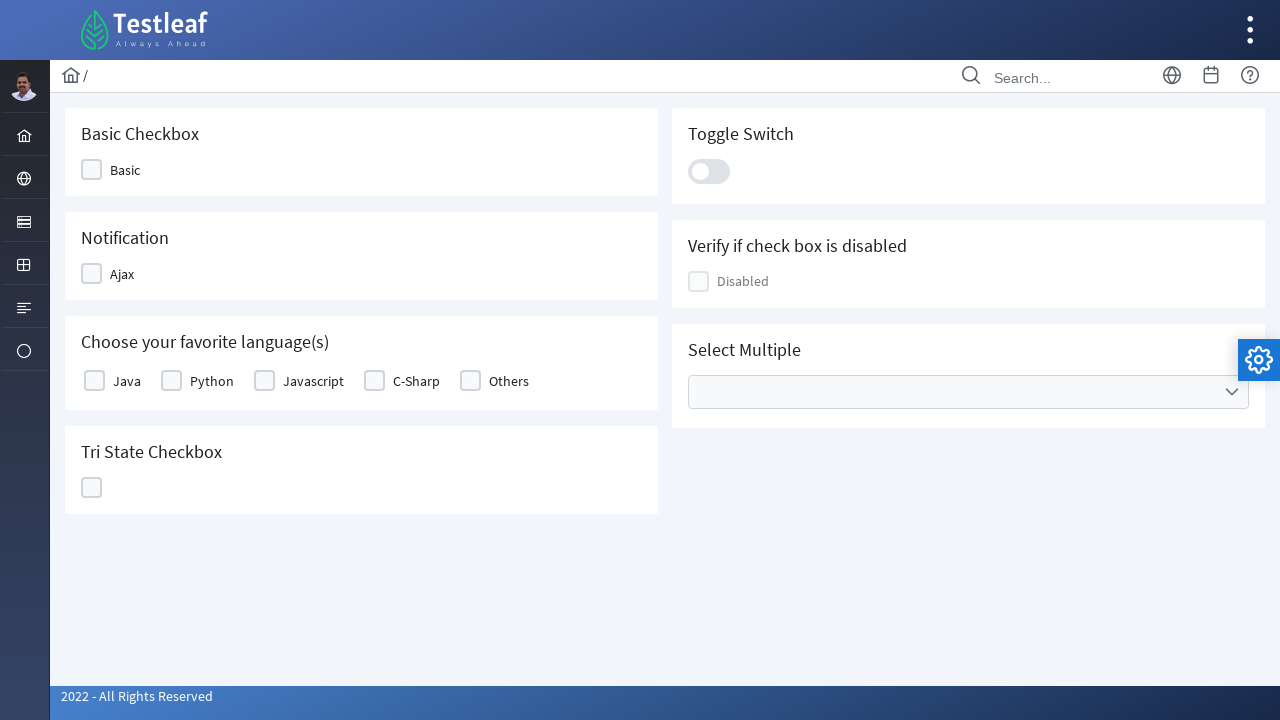

Clicked basic checkbox at (92, 170) on xpath=//div[contains(@class,'ui-chkbox-box ui-widget')]
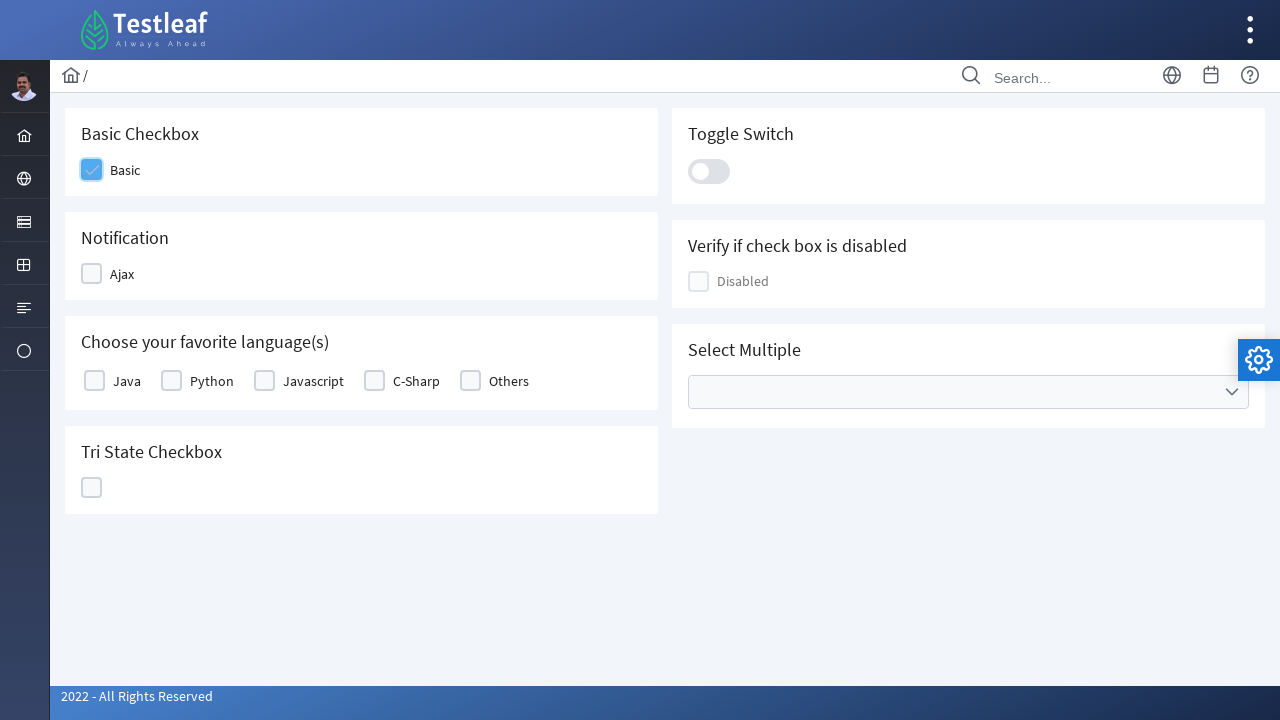

Clicked notification checkbox at (92, 274) on xpath=//*[@id="j_idt87:j_idt91"]/div[2]
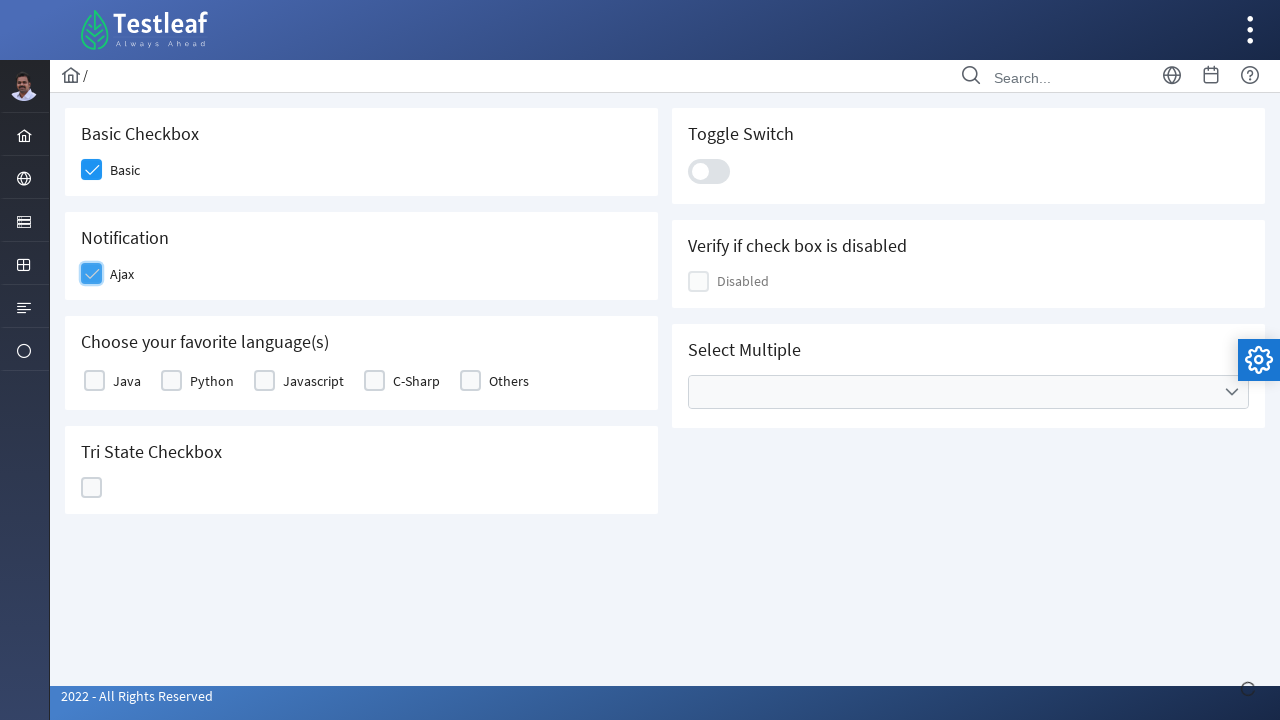

Clicked favorite language checkbox at (94, 381) on xpath=//*[@id="j_idt87:basic"]/tbody/tr/td[1]/div/div[2]
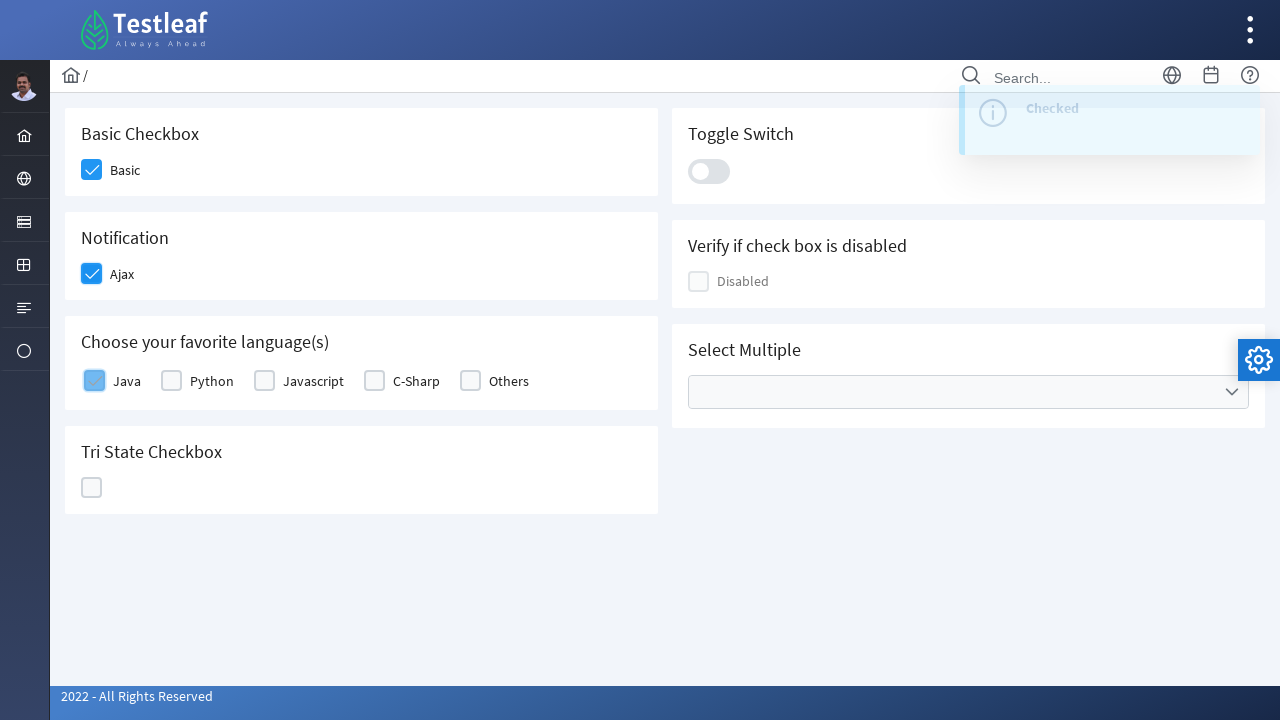

Clicked tri-state checkbox at (92, 488) on xpath=//*[@id="j_idt87:ajaxTriState"]/div[2]
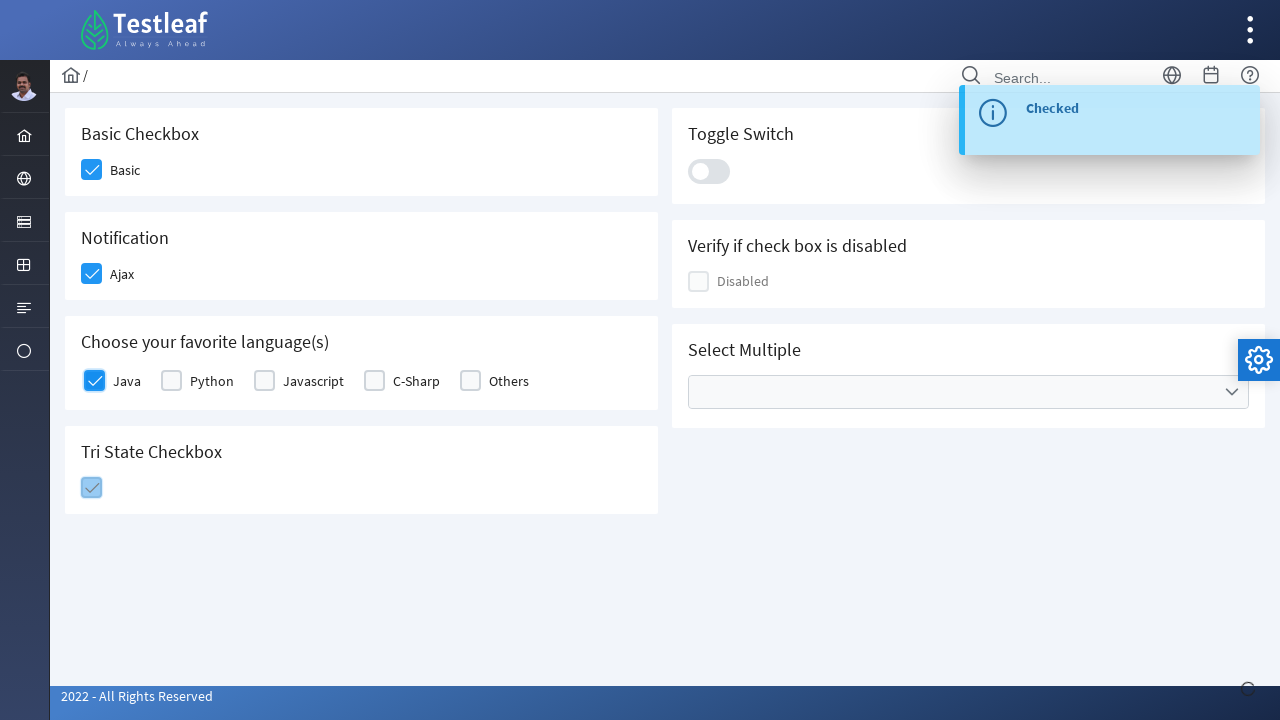

Clicked toggle switch at (709, 171) on xpath=//*[@id="j_idt87:j_idt100"]/div[2]
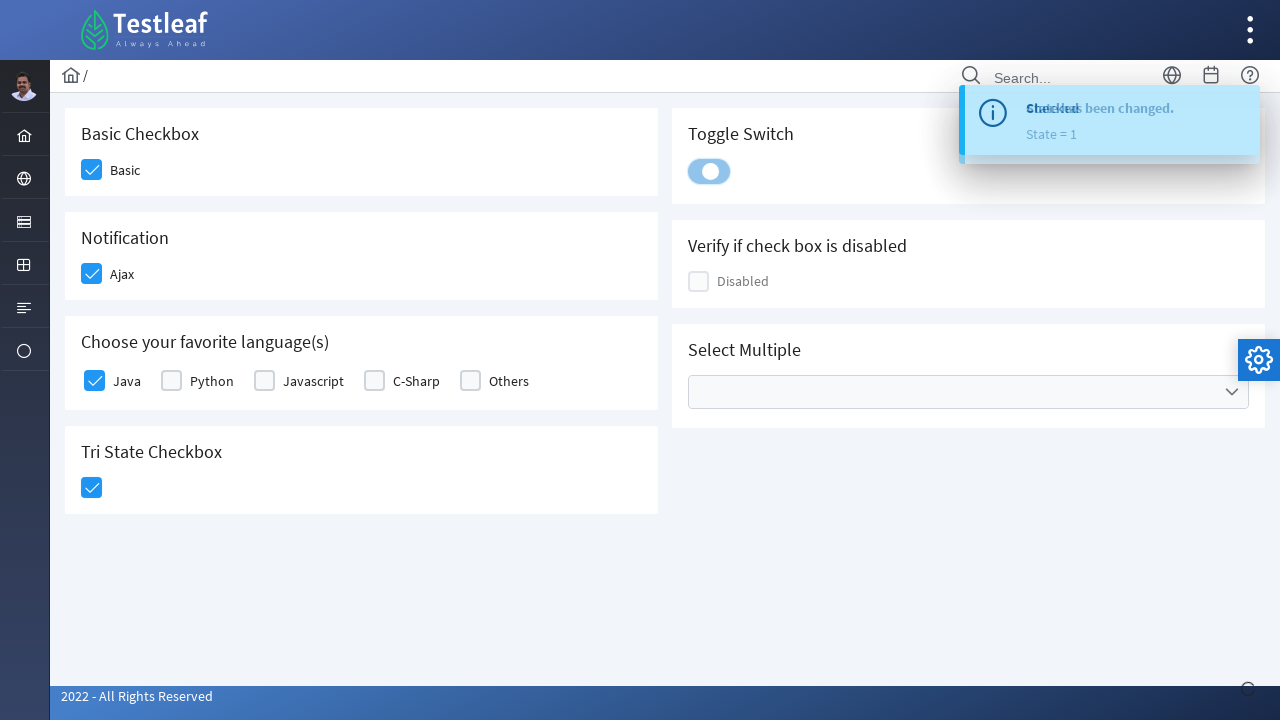

Located disabled checkbox element
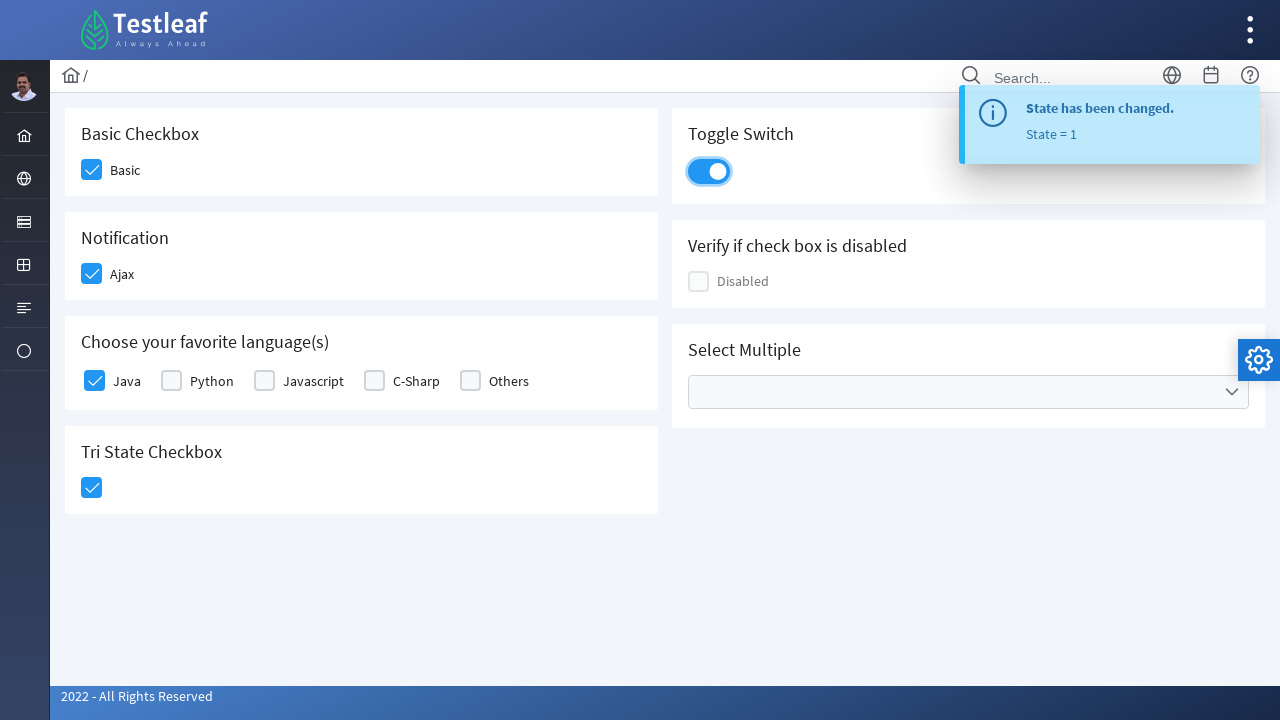

Verified checkbox is disabled
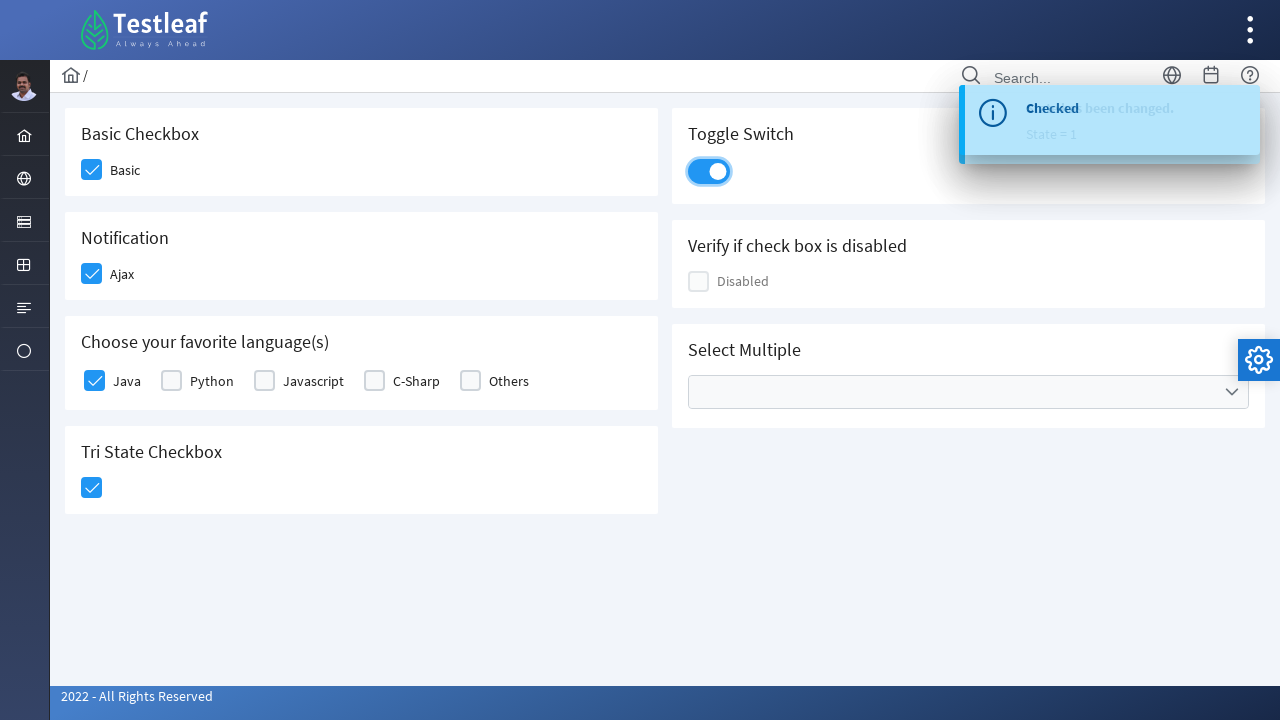

Located message container element
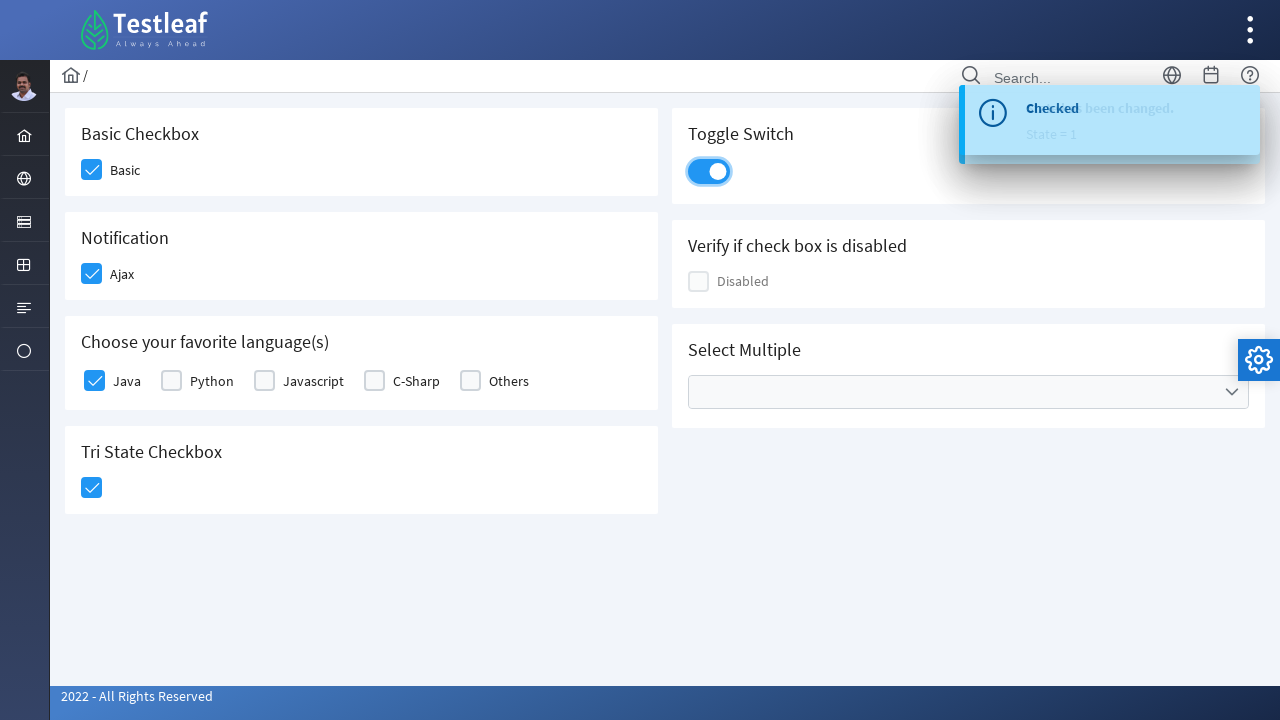

Retrieved message text: InformationState has been changed.State = 1
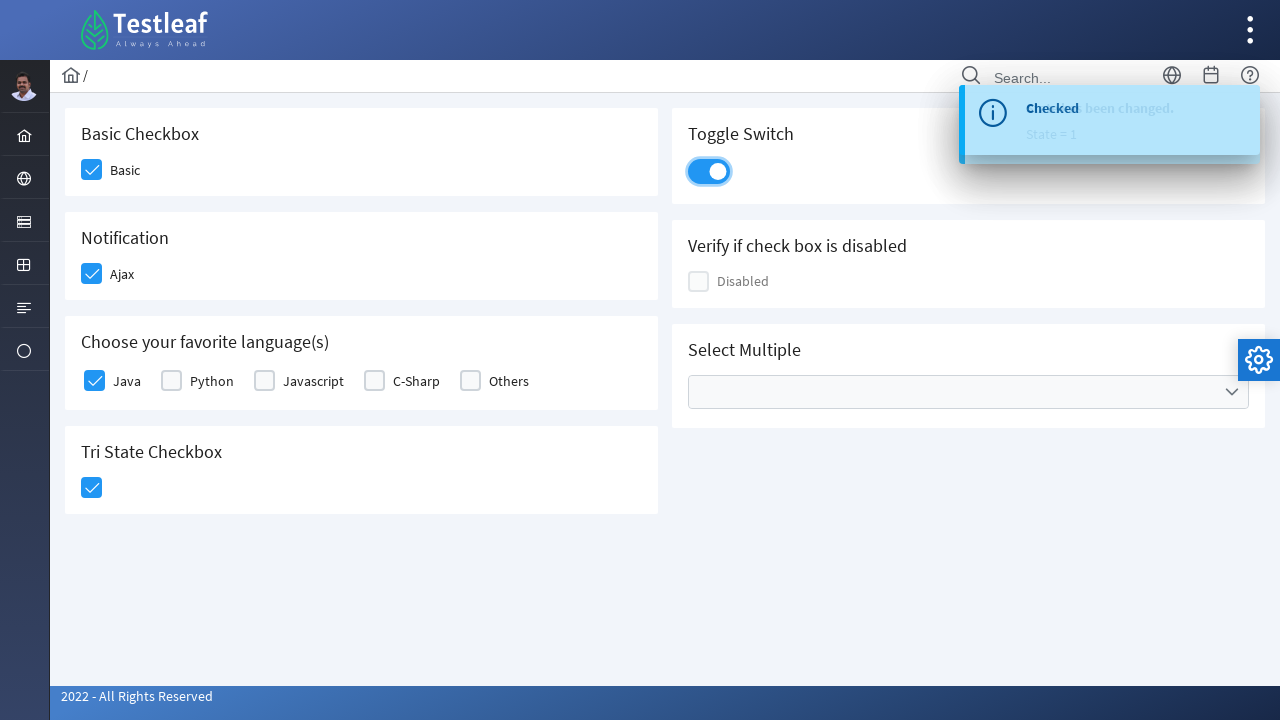

Opened multi-select dropdown at (1232, 392) on xpath=//div[@class="ui-selectcheckboxmenu-trigger ui-state-default ui-corner-rig
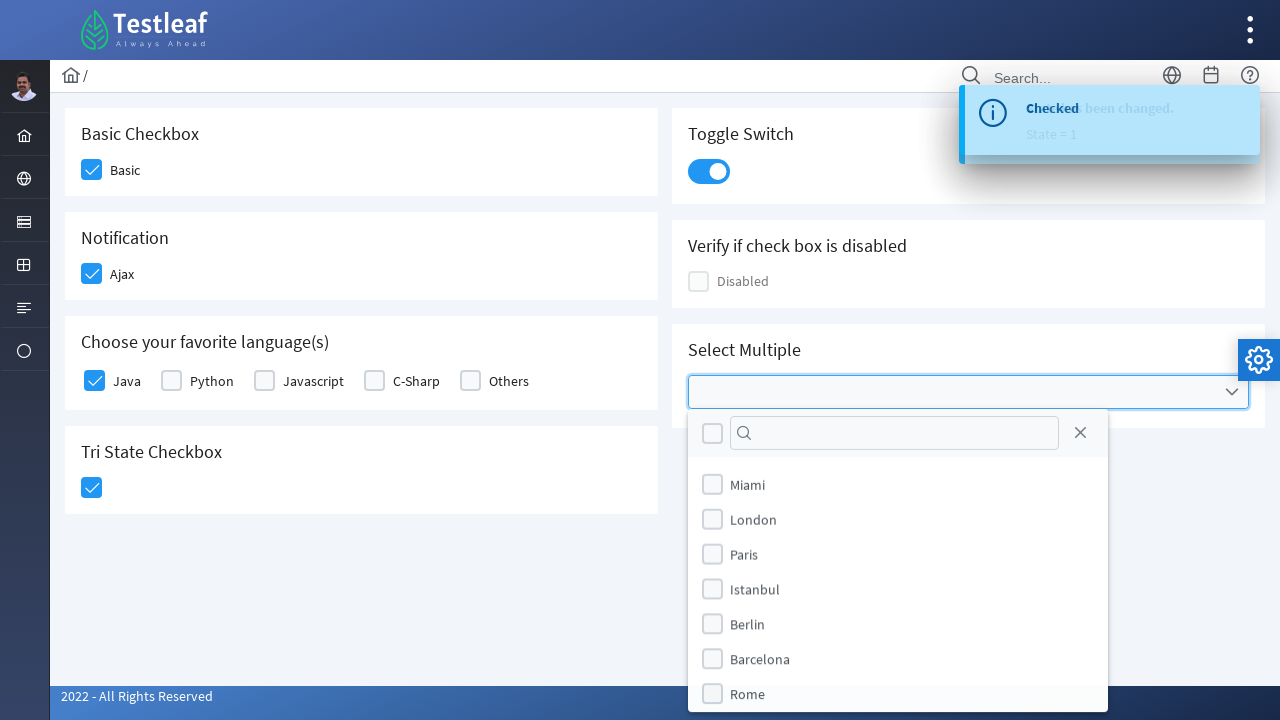

Selected Paris option from multi-select at (744, 554) on xpath=(//label[text()='Paris'])[2]
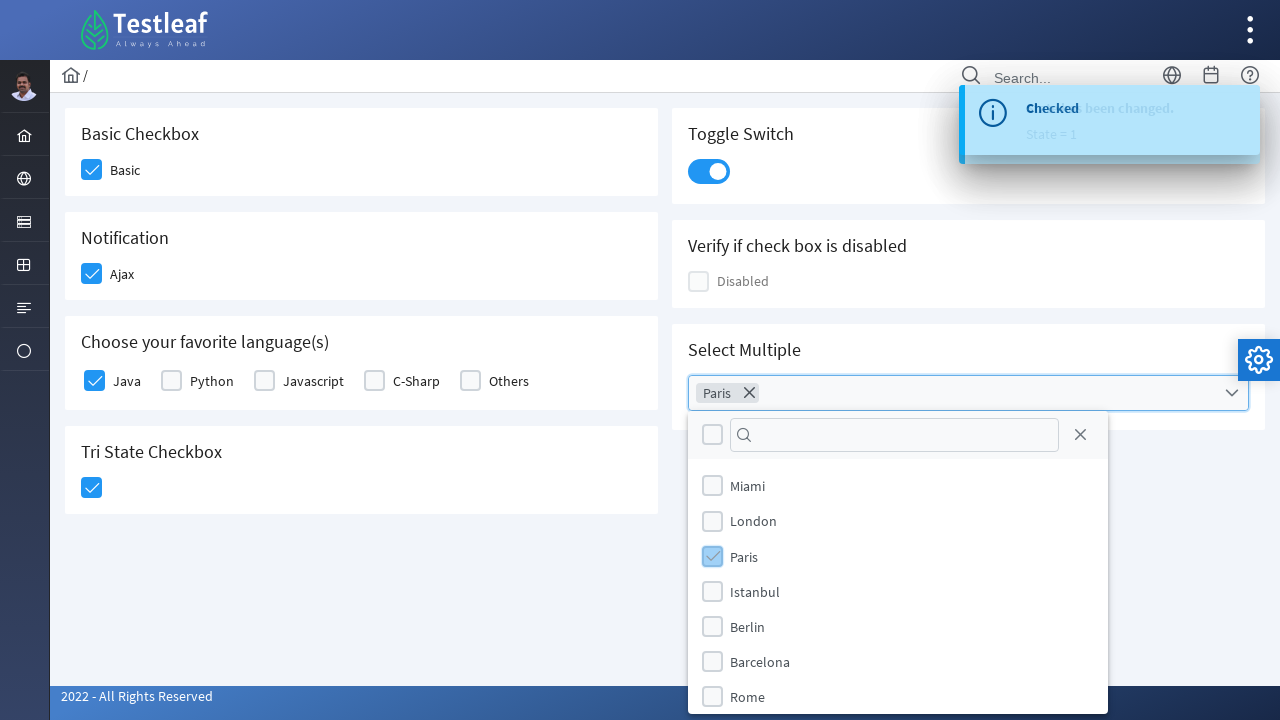

Selected London option from multi-select at (754, 521) on xpath=(//label[text()='London'])[2]
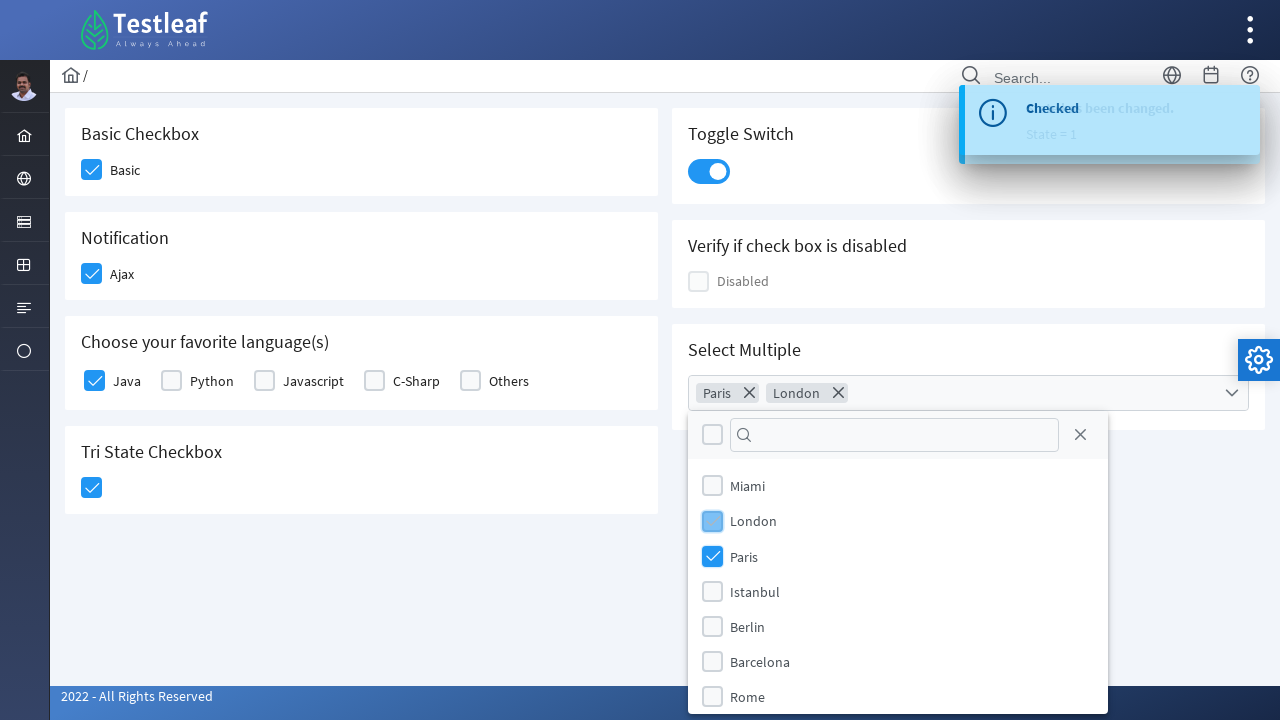

Selected Rome option from multi-select at (748, 697) on xpath=(//label[text()='Rome'])[2]
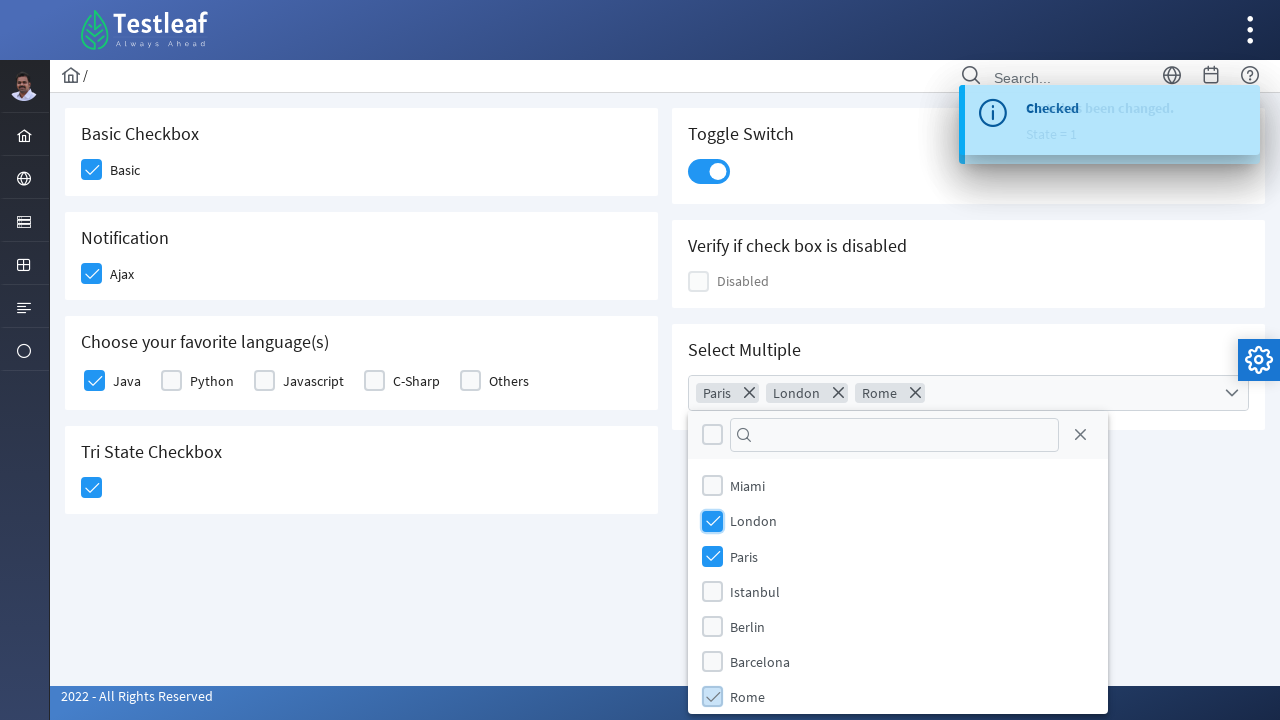

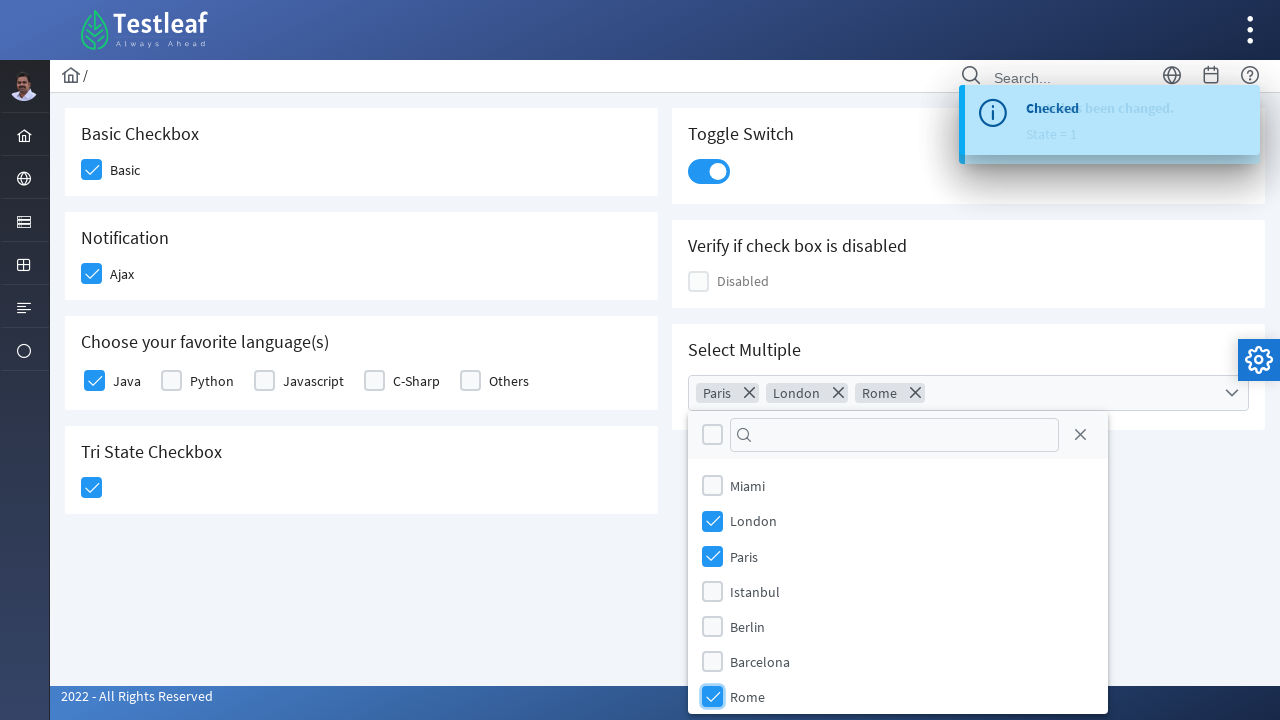